Performs a domain lookup on the Nominet website by entering a domain name and clicking the search button

Starting URL: https://www.nominet.uk/lookup/

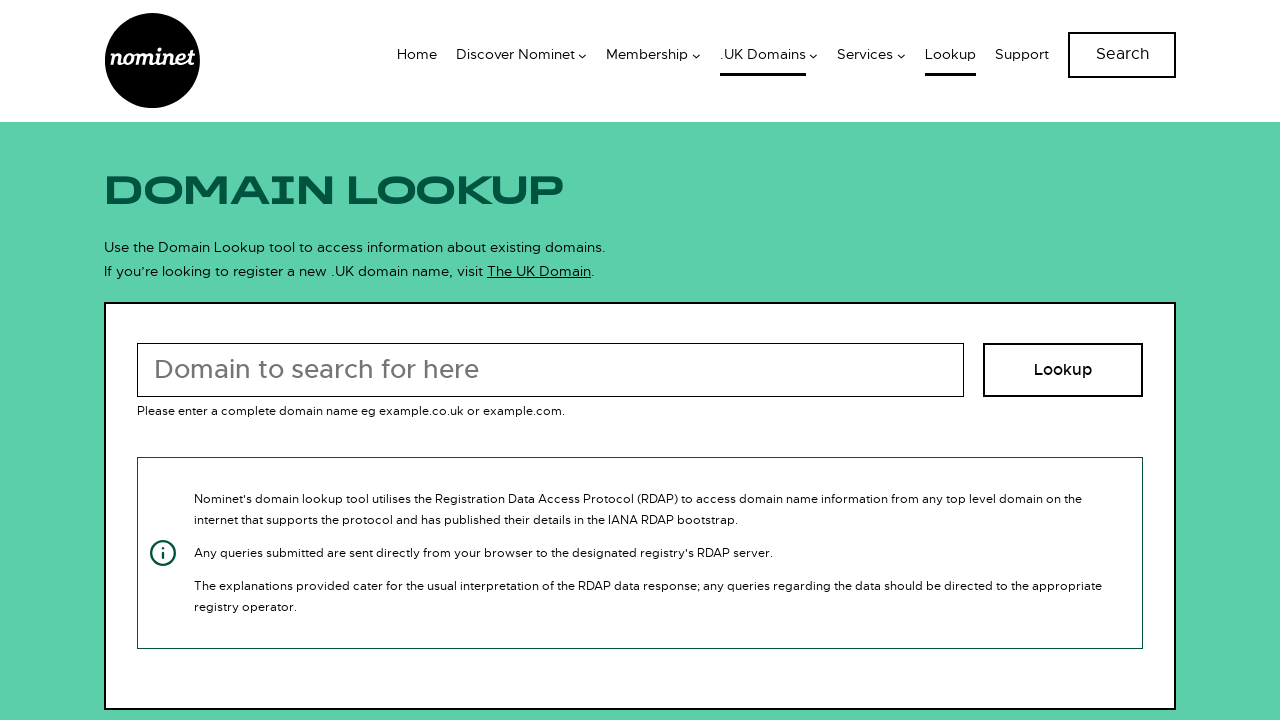

Entered domain name 'monster.wales' in the lookup field on #rdapLookup
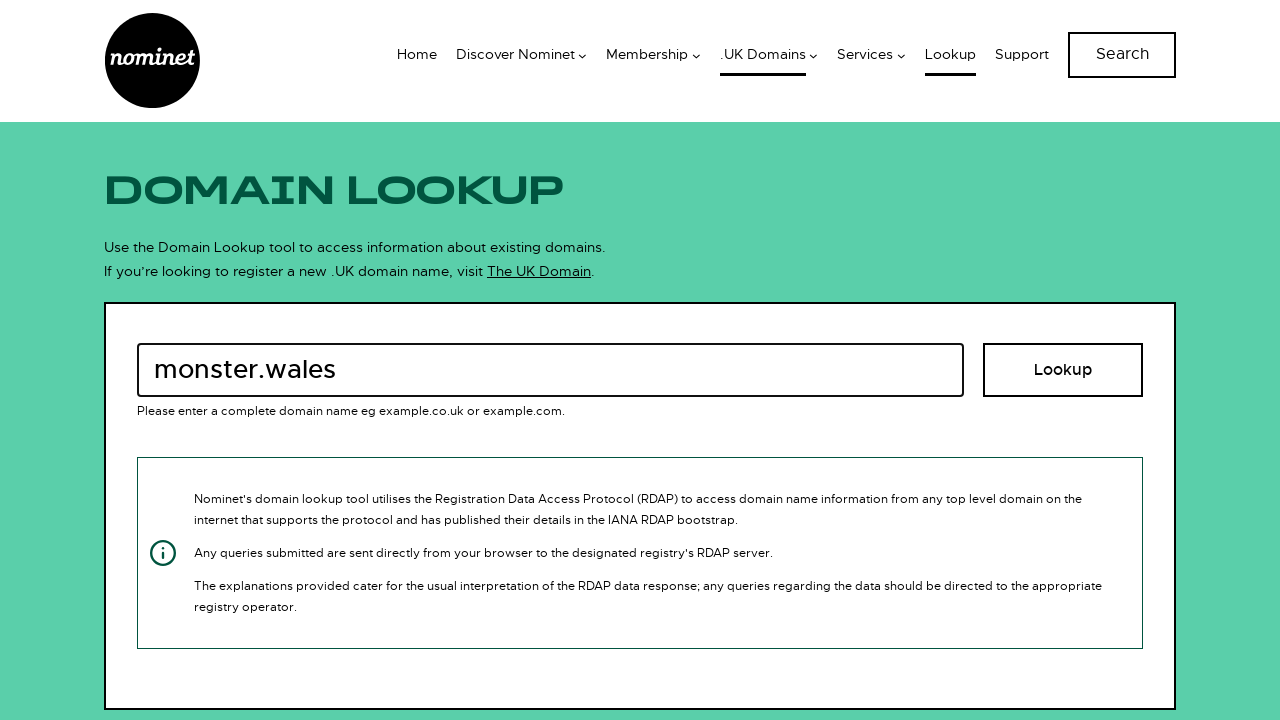

Clicked the domain lookup search button at (1063, 370) on #gtm-rdap-click
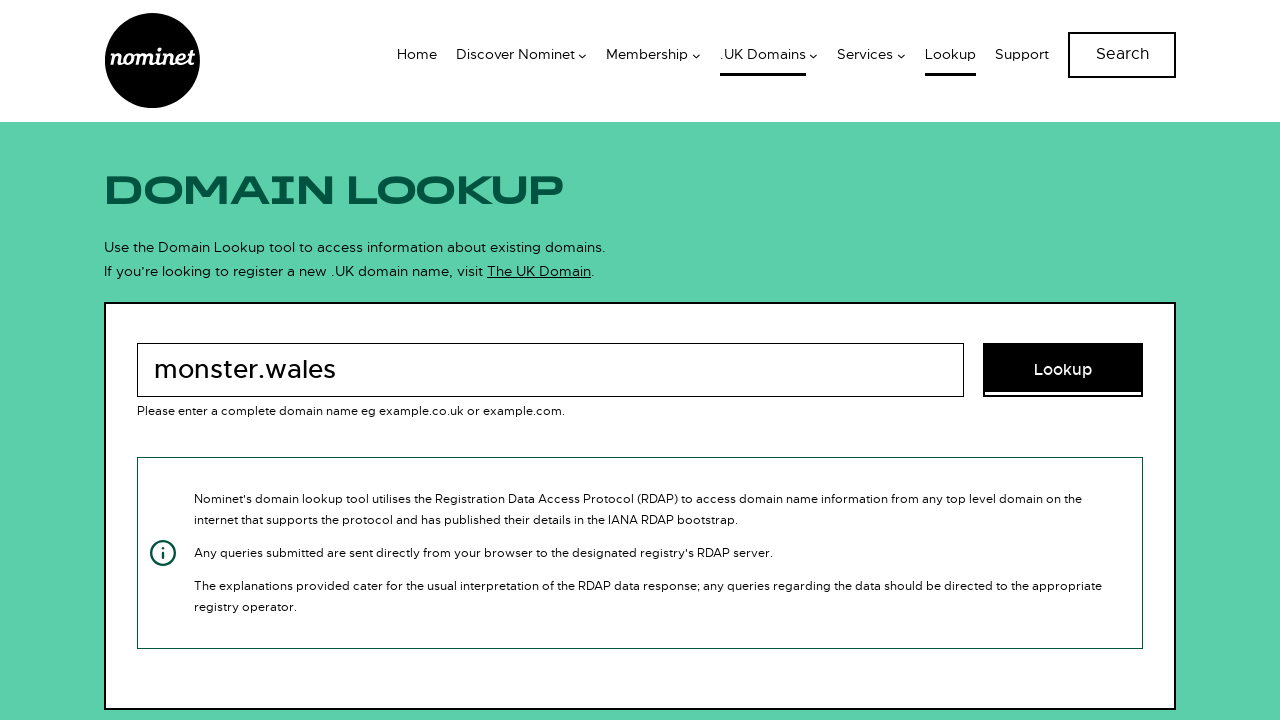

Domain lookup results loaded
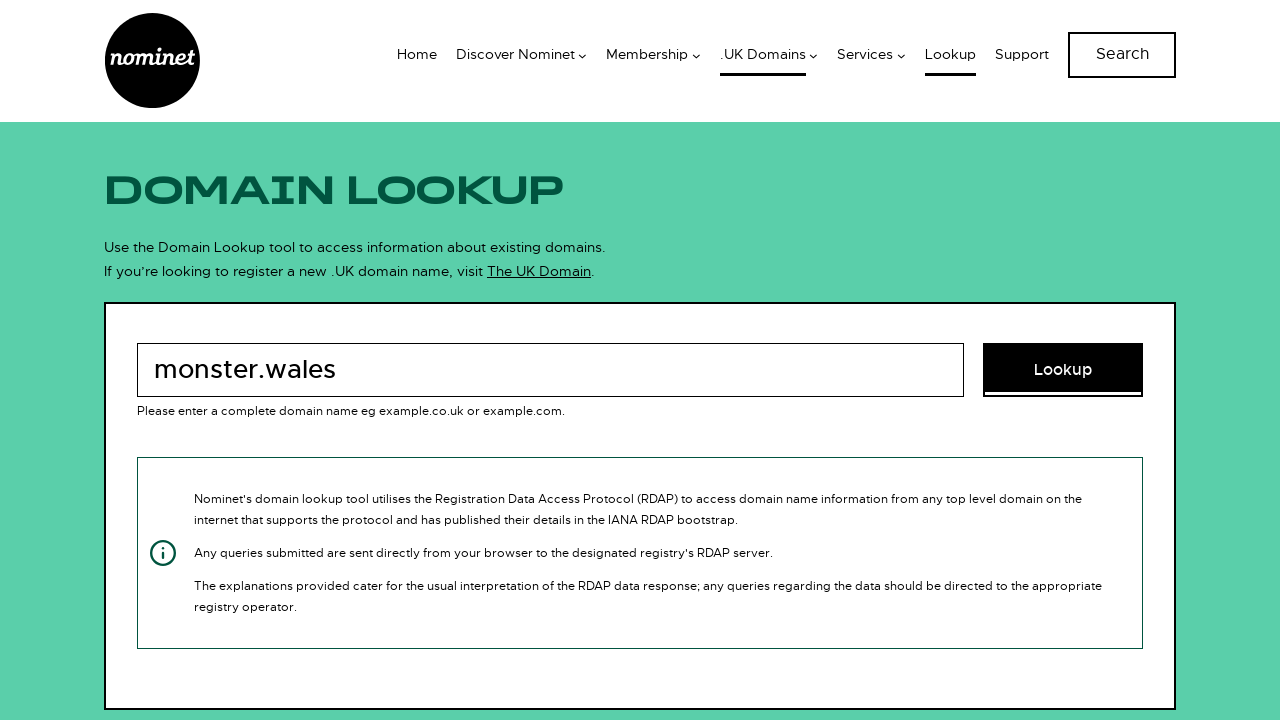

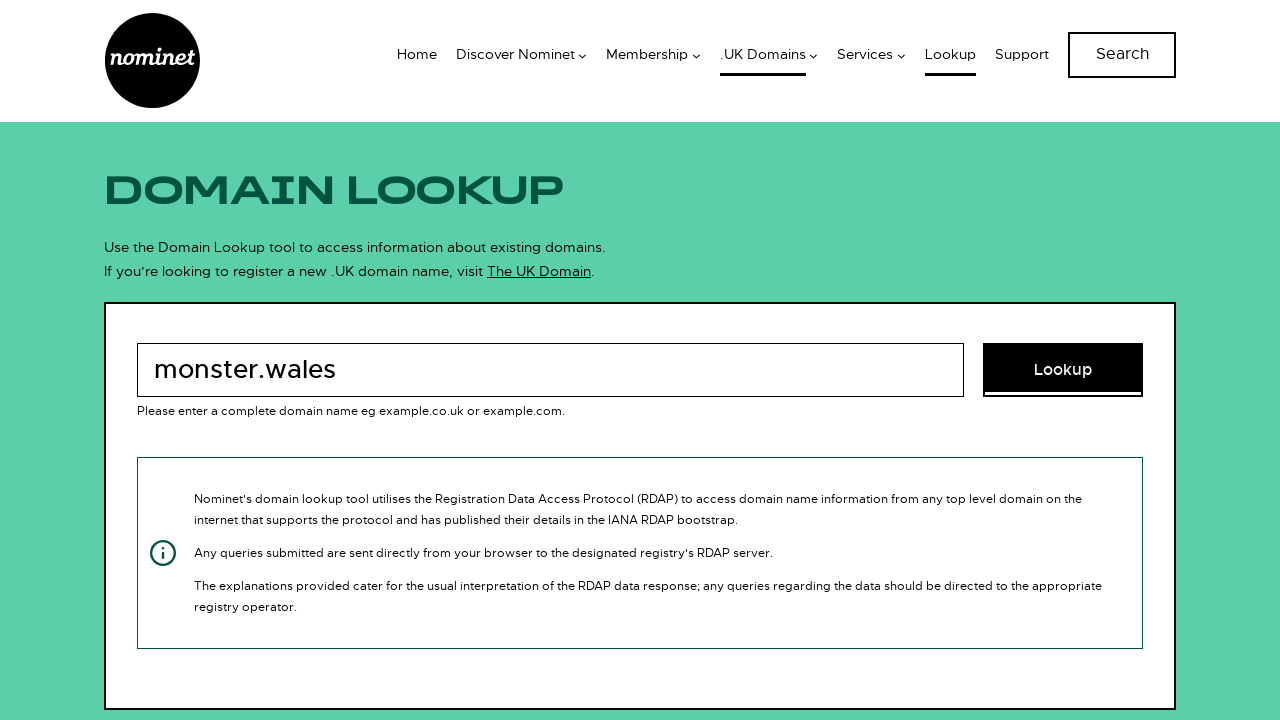